Tests date picker dropdown functionality by clicking the date input, selecting months by index, value, and visible text, then iterating through options to find and select one containing "De"

Starting URL: https://demoqa.com/date-picker

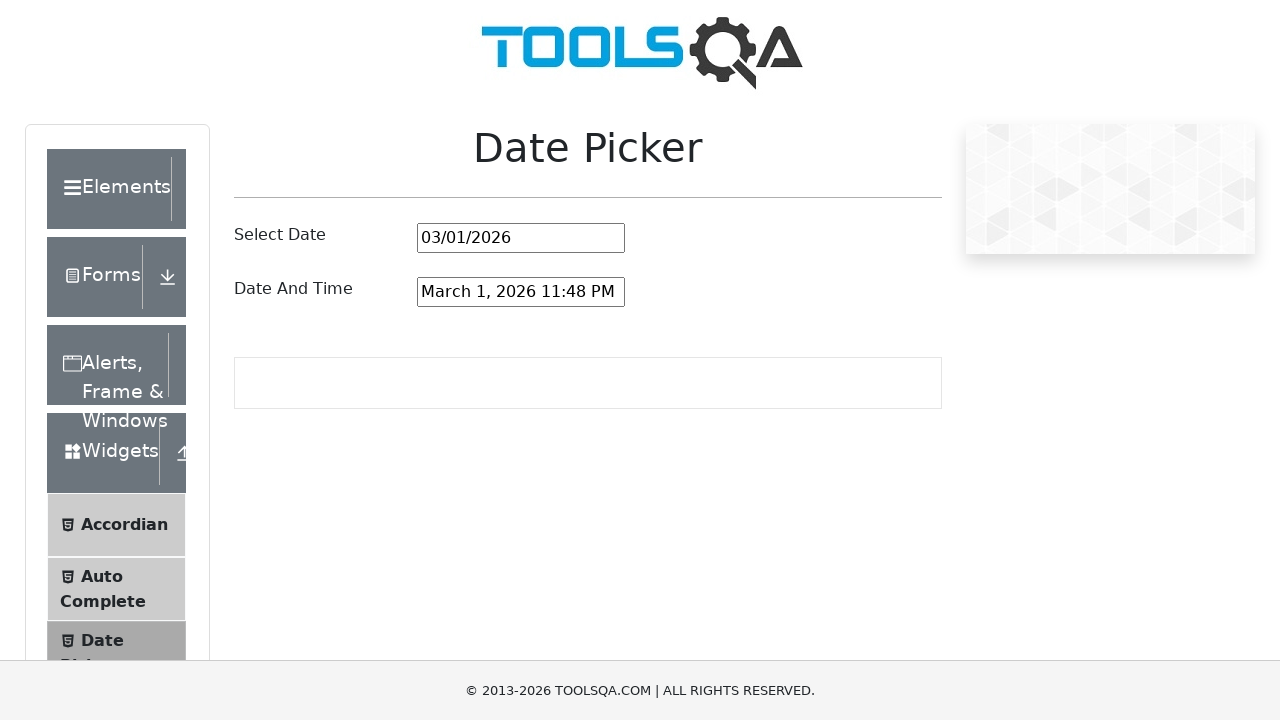

Clicked date picker input to open dropdown at (521, 238) on #datePickerMonthYearInput
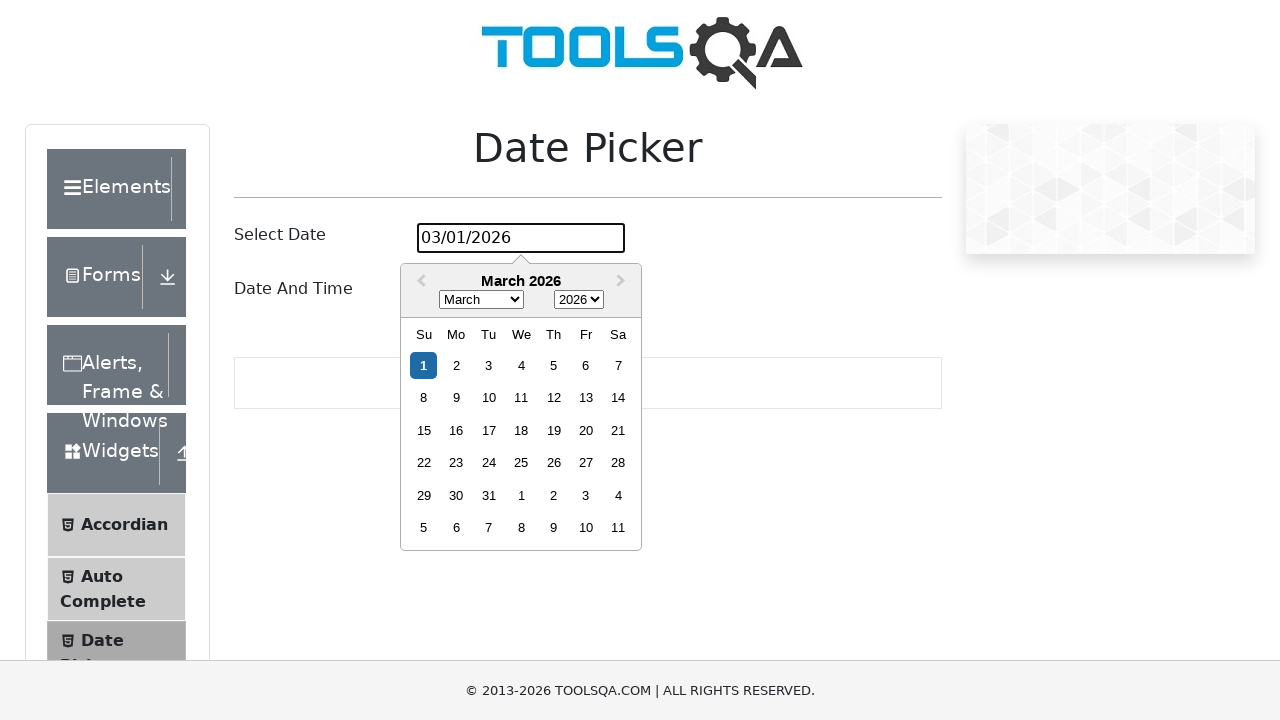

Date picker dropdown appeared
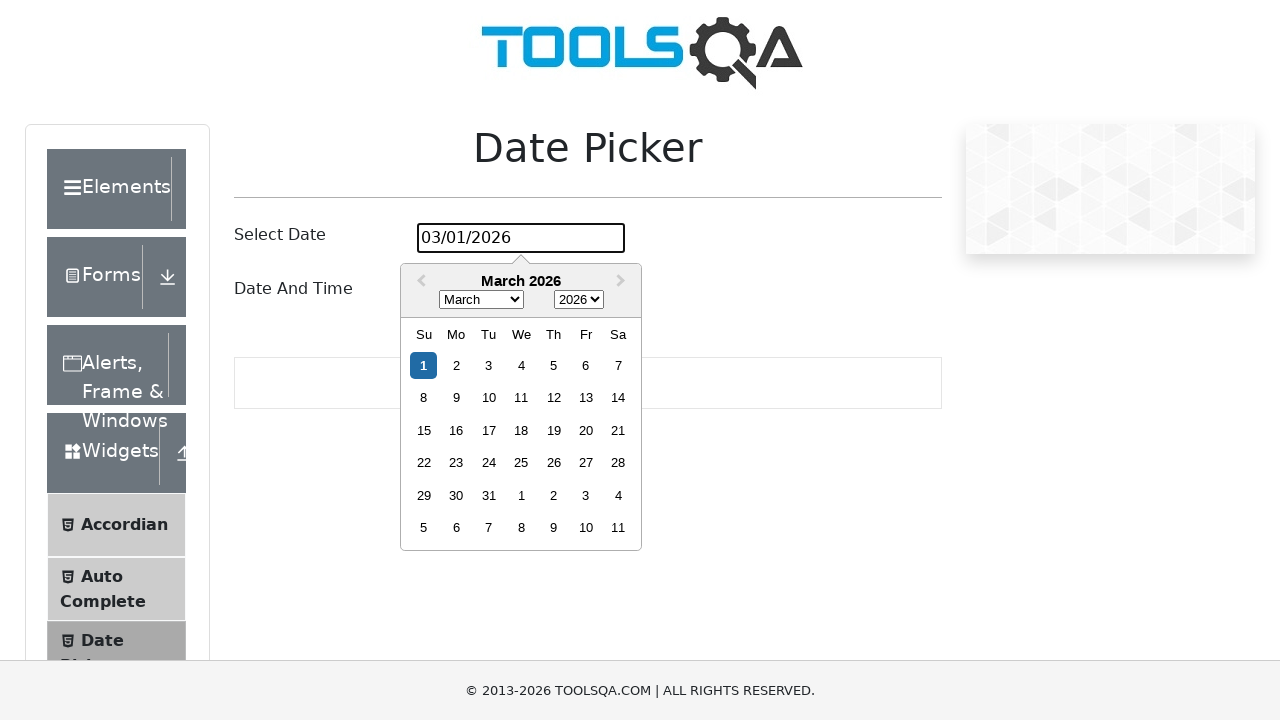

Selected month by index 0 (January) on .react-datepicker__month-select
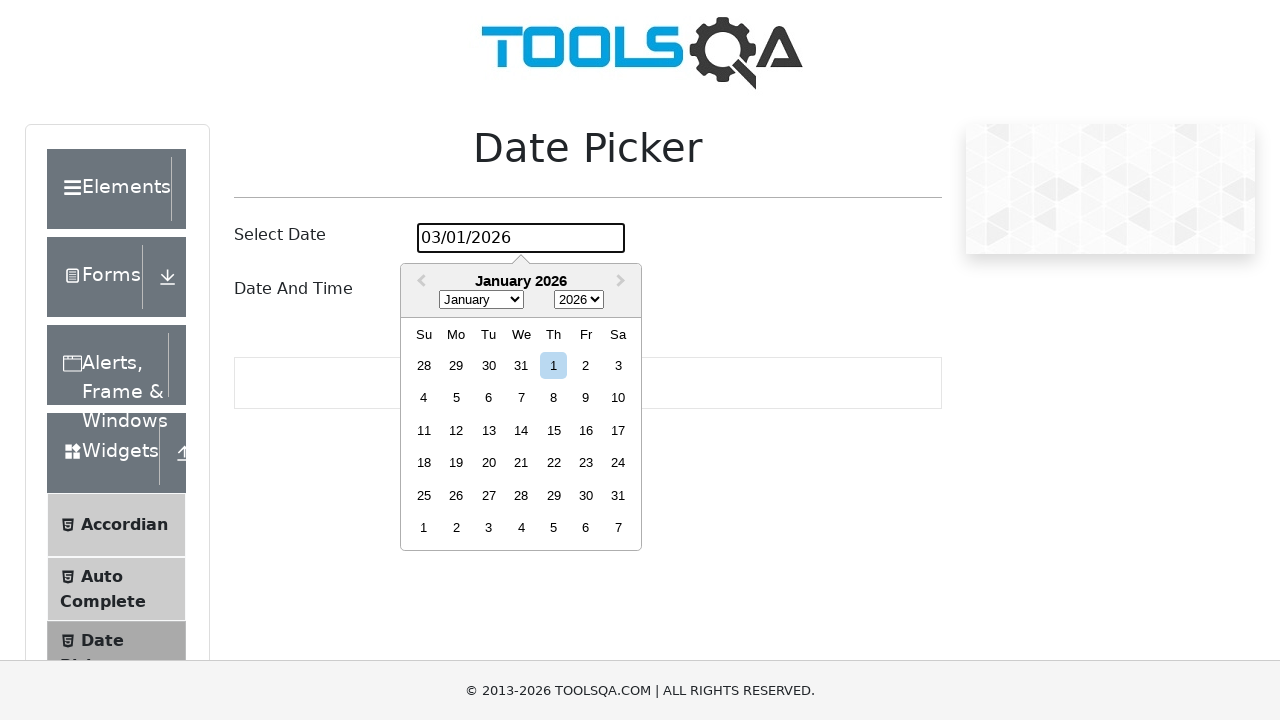

Waited 500ms for UI update
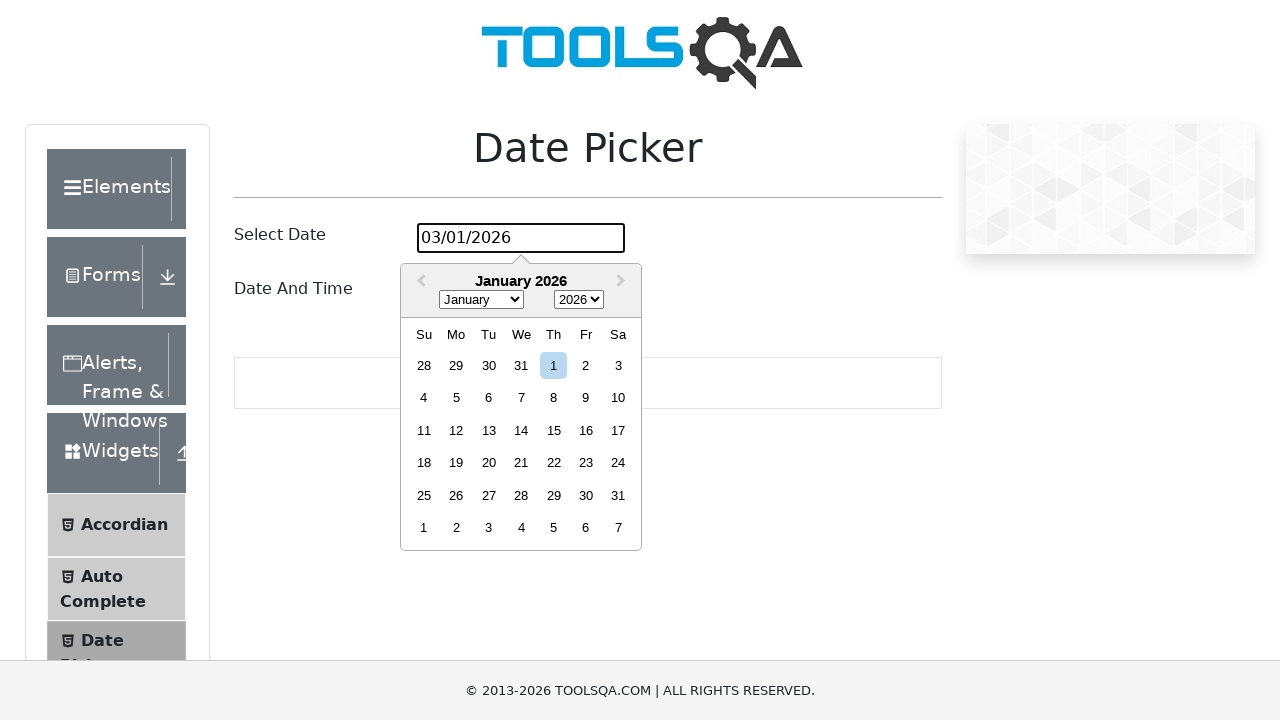

Selected month by value '3' (April) on .react-datepicker__month-select
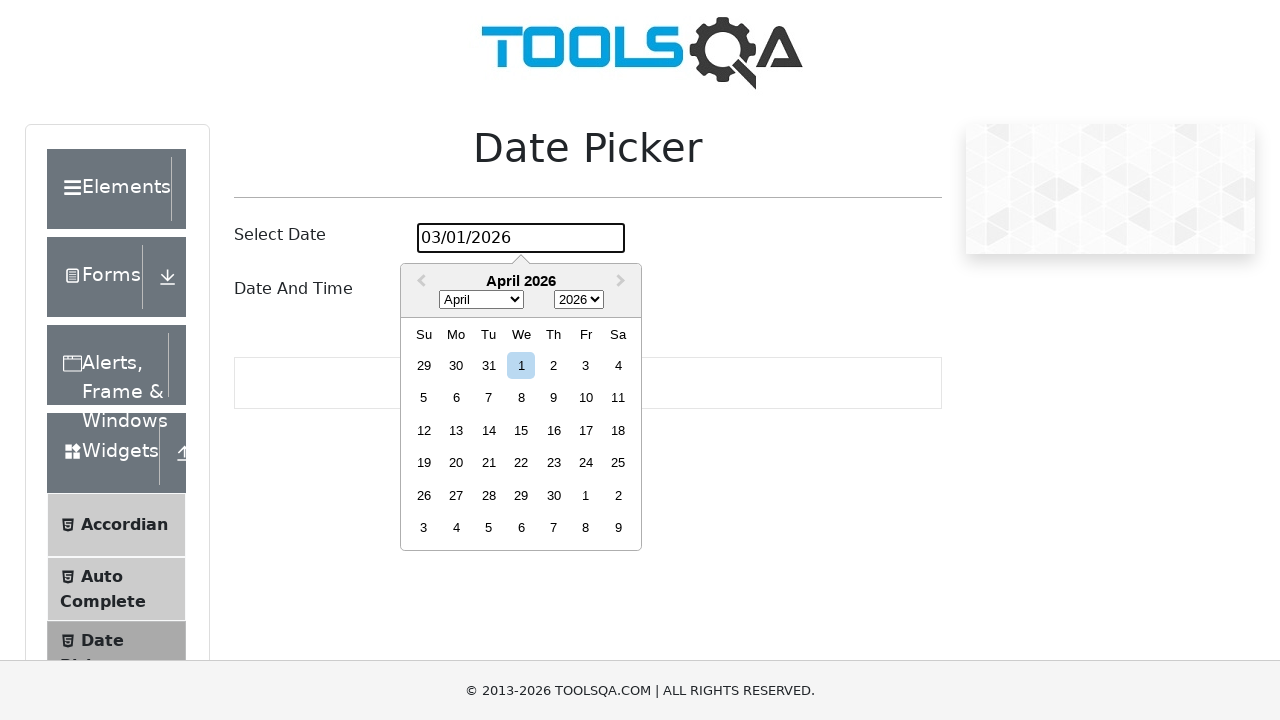

Waited 500ms for UI update
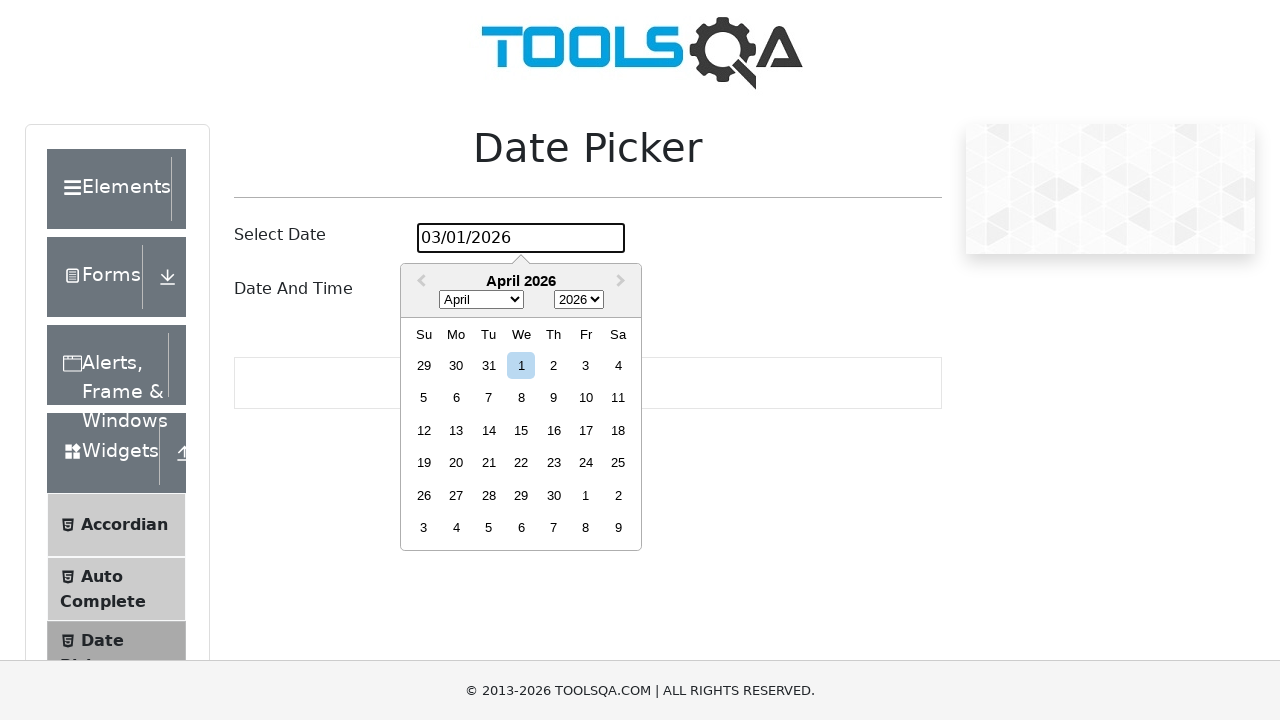

Selected month by visible text 'August' on .react-datepicker__month-select
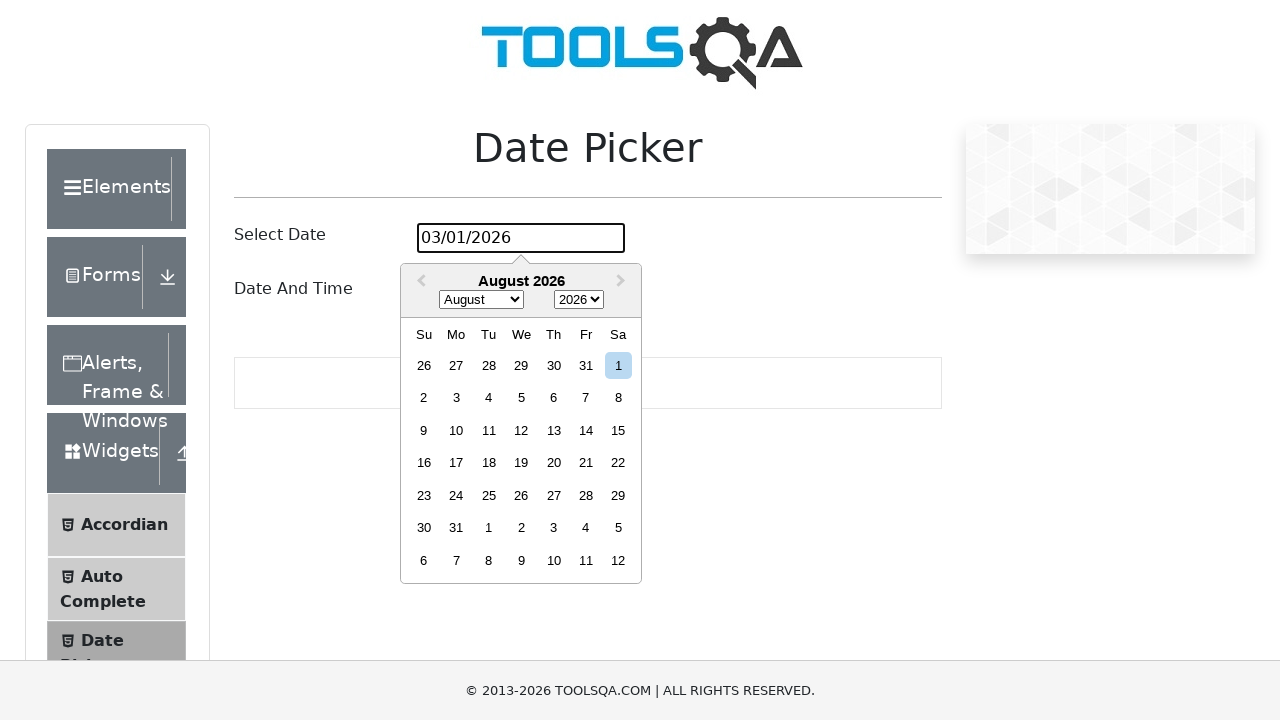

Selected December (month containing 'De') on .react-datepicker__month-select
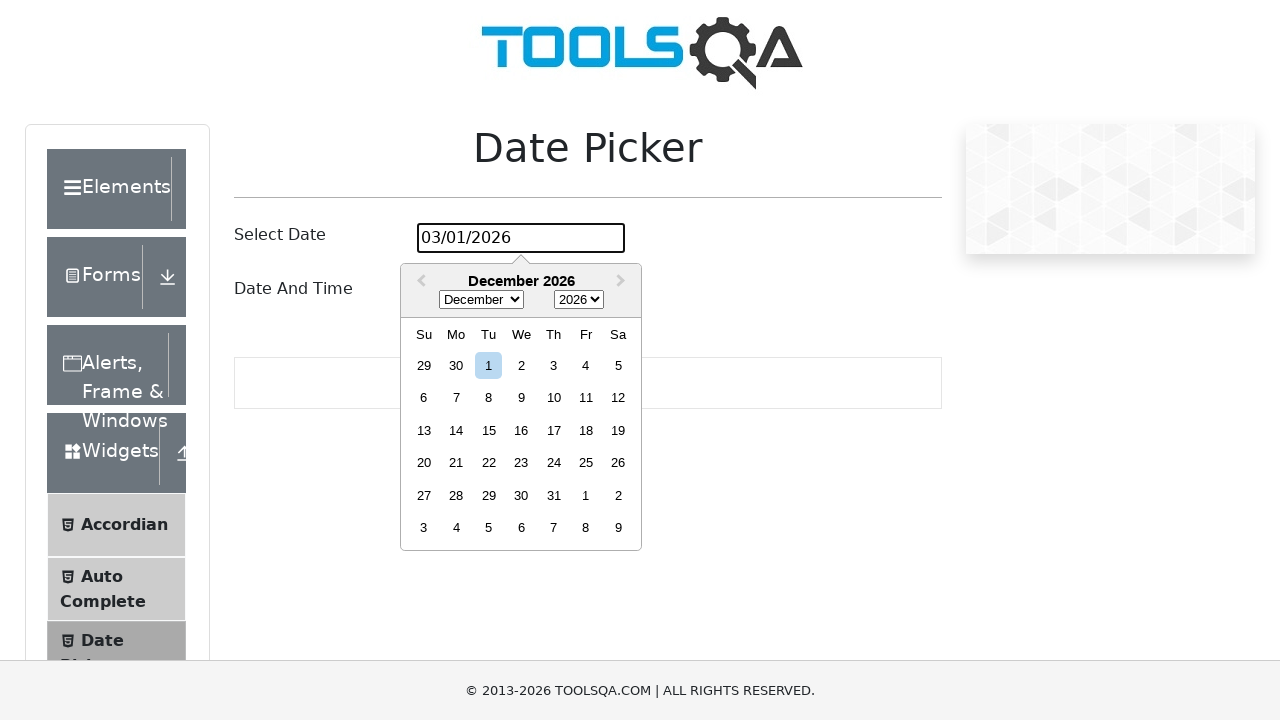

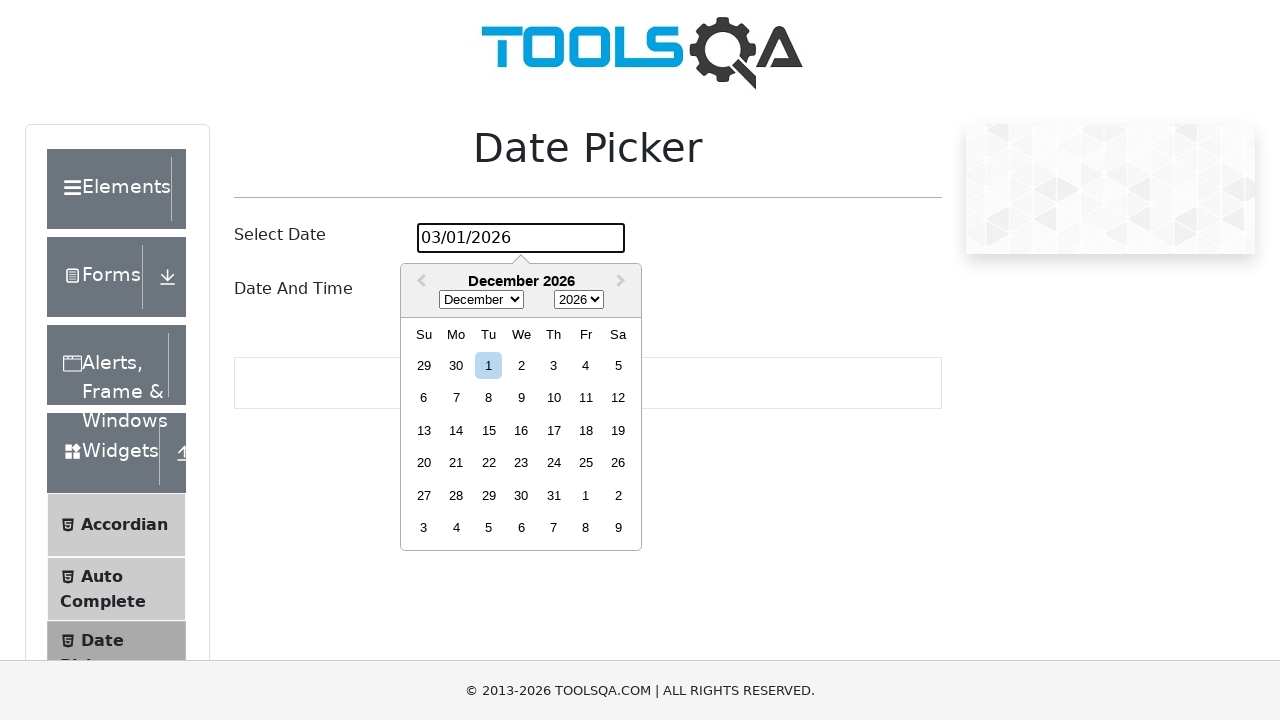